Tests calculator invalid input handling by entering "invalid" as first number and verifying the error message

Starting URL: https://calculatorhtml.onrender.com/

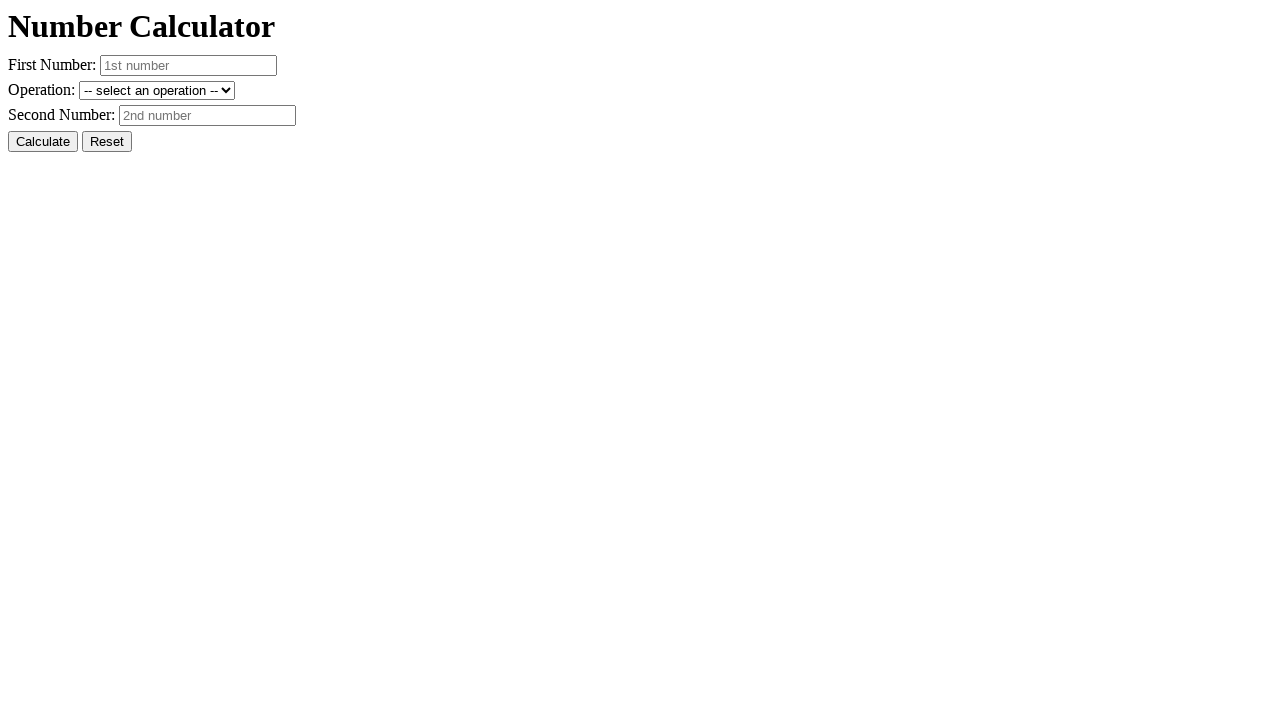

Clicked reset button to clear previous state at (107, 142) on #resetButton
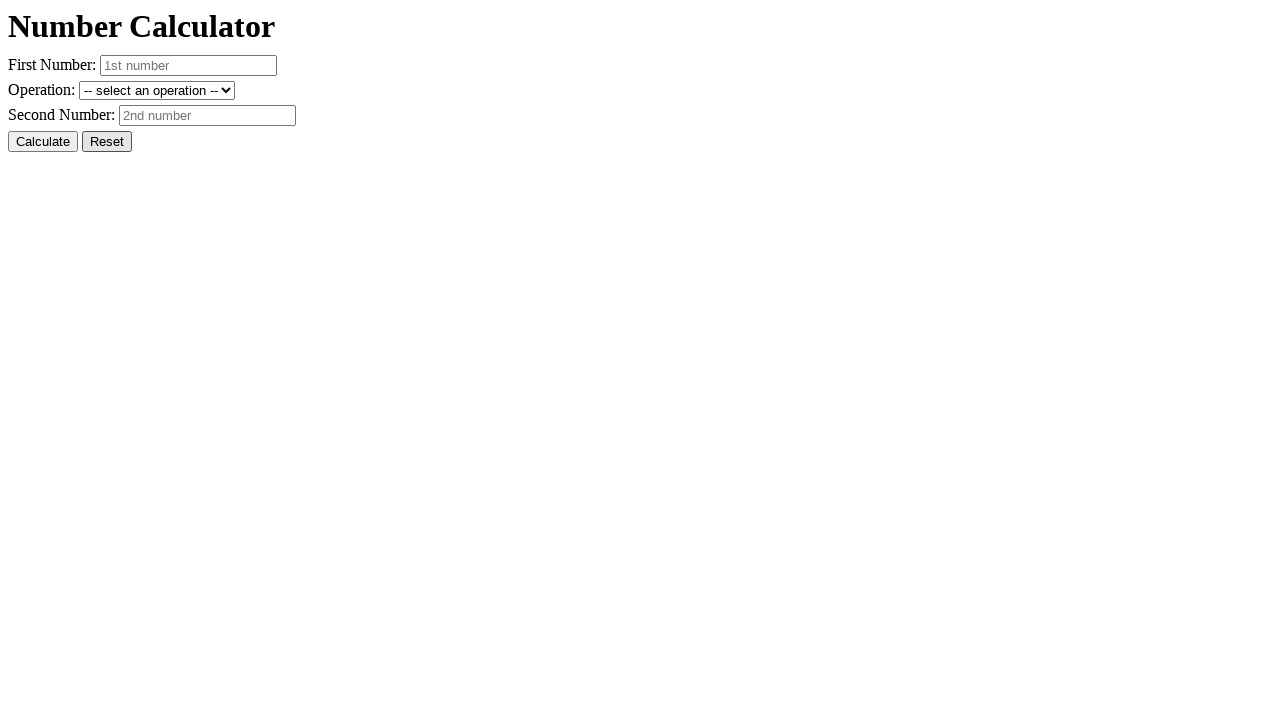

Entered 'invalid' as first number on #number1
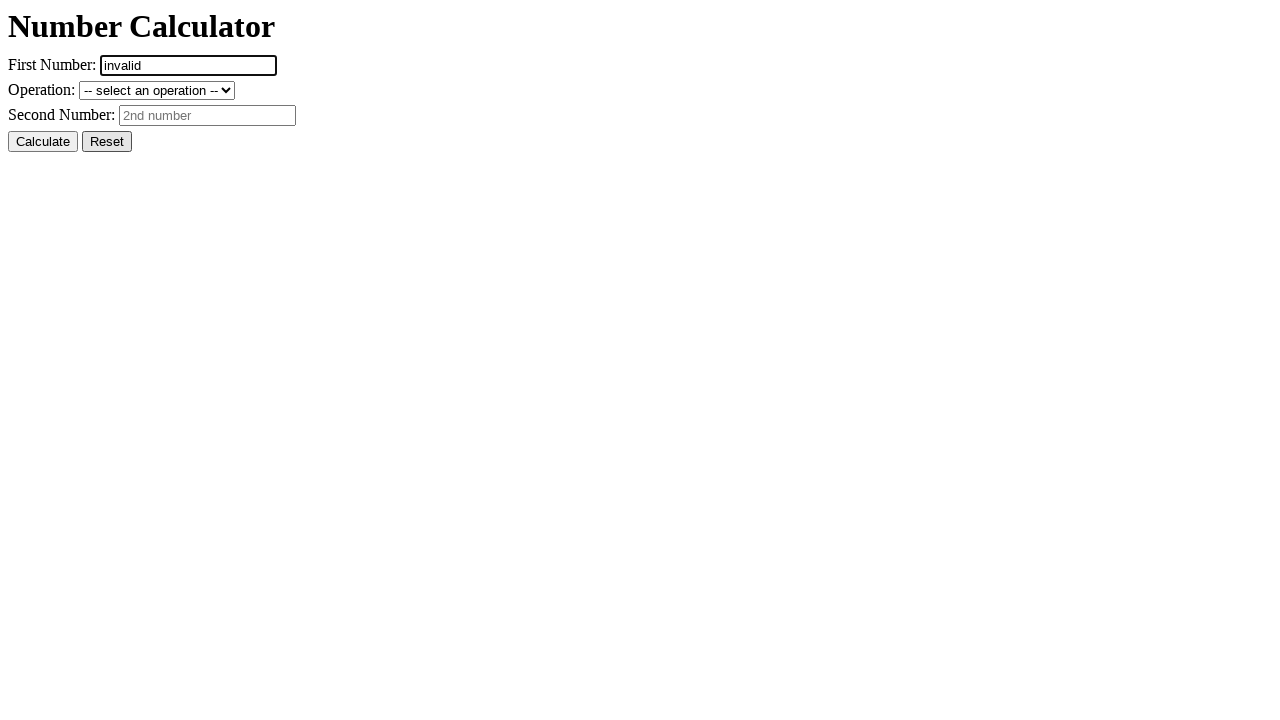

Entered '10' as second number on #number2
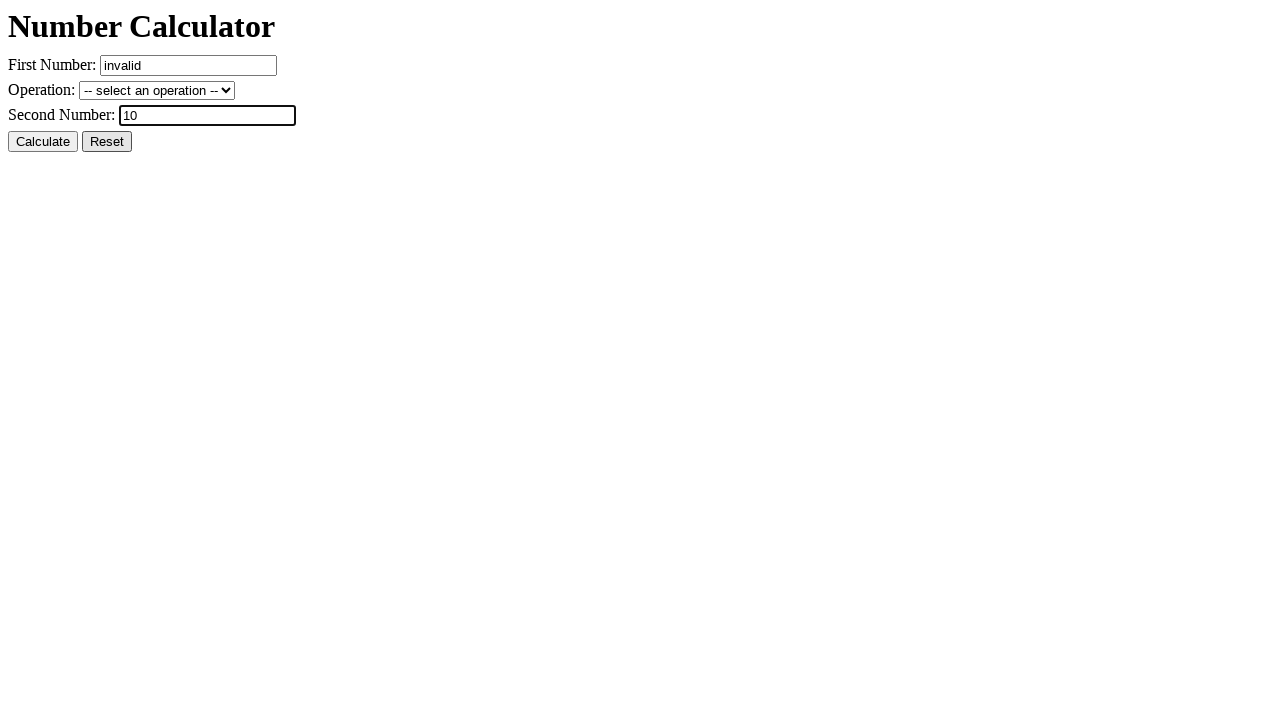

Selected addition operation on #operation
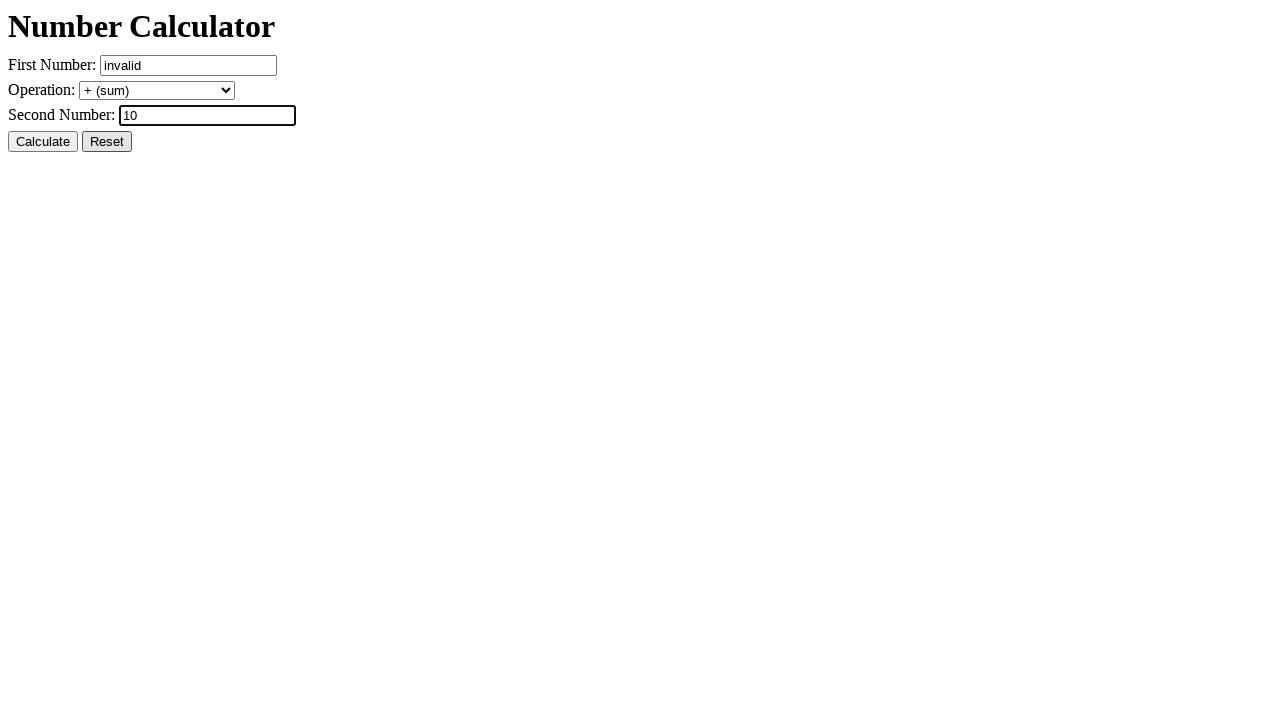

Clicked calculate button at (43, 142) on #calcButton
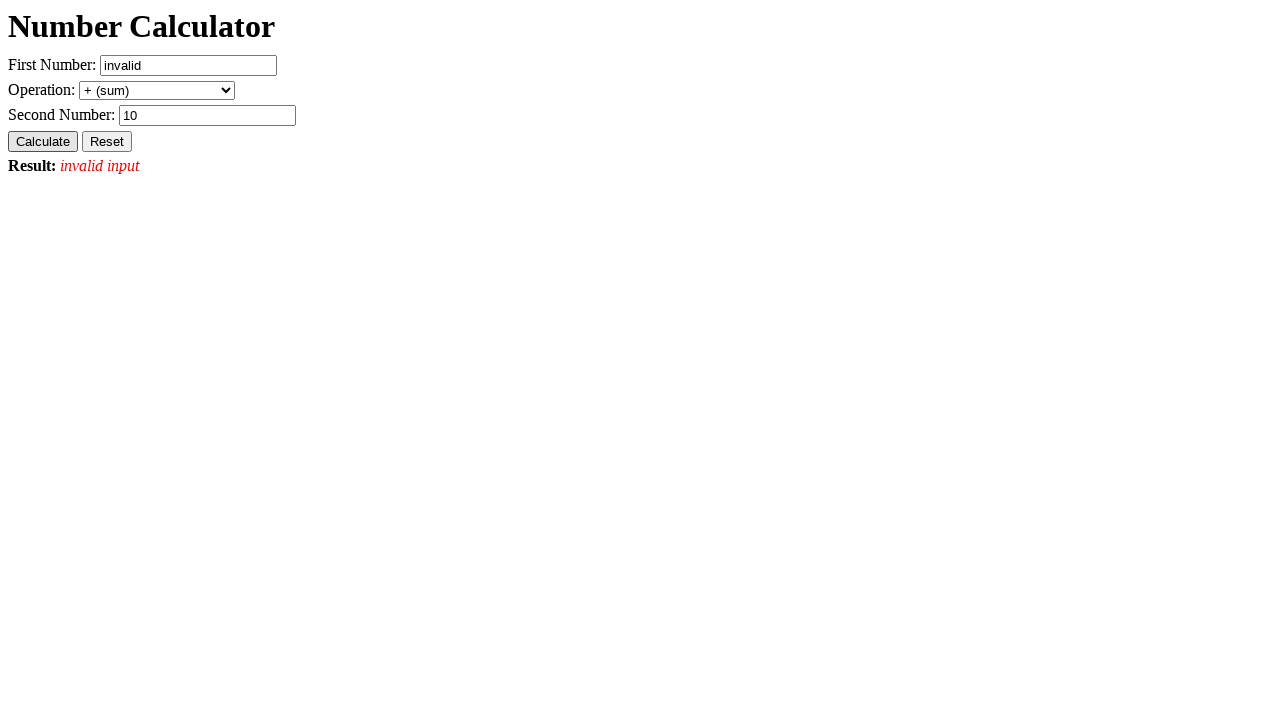

Verified error message 'Result: invalid input' is displayed
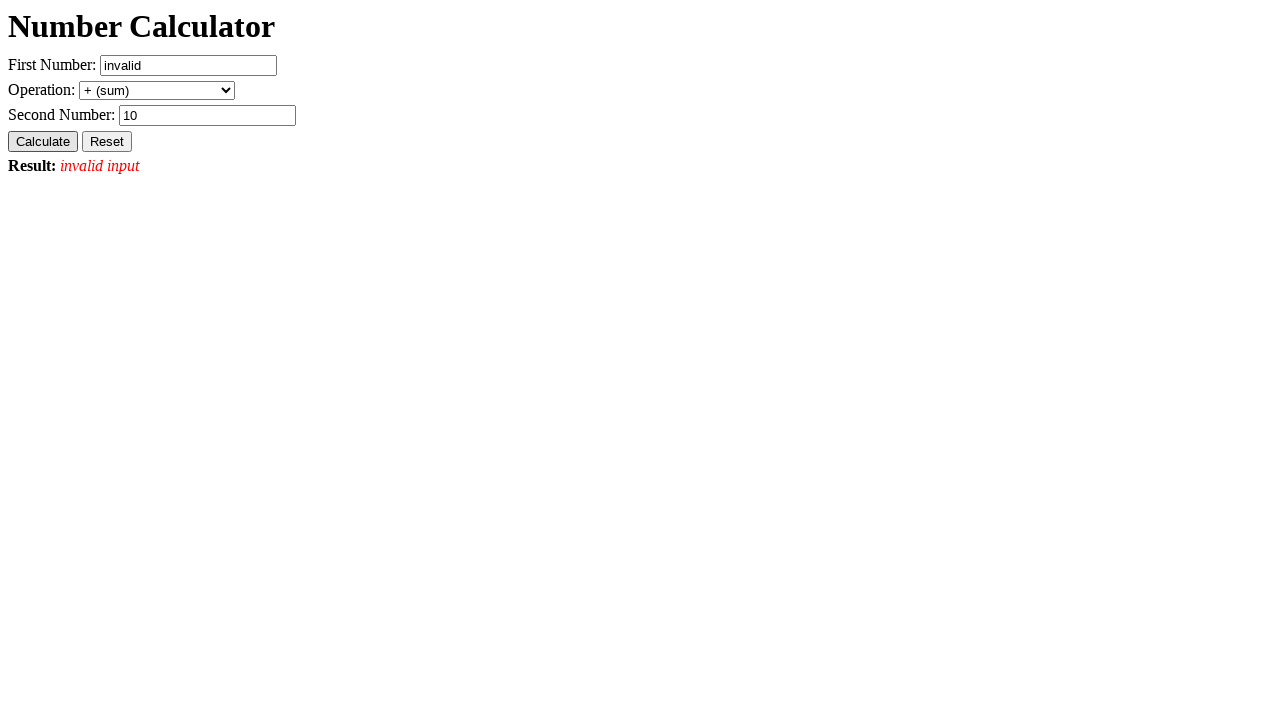

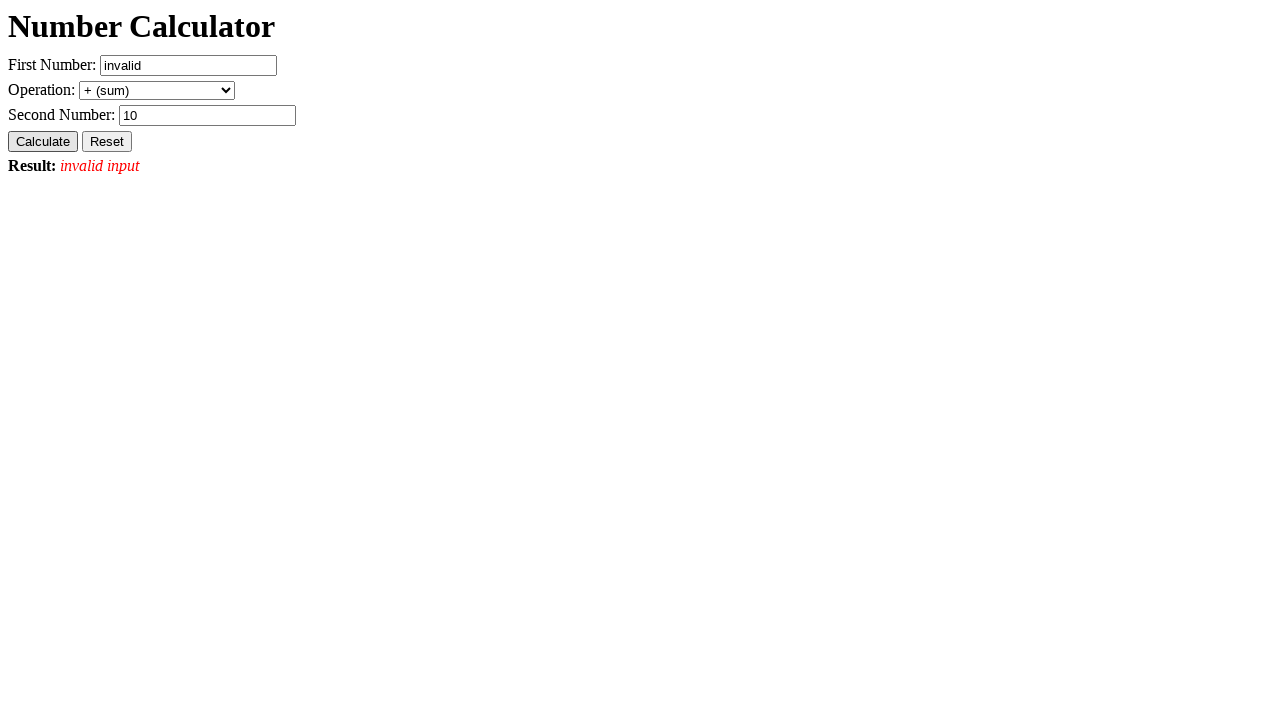